Tests handling a prompt dialog by clicking a button that triggers a prompt popup, entering text, and accepting it

Starting URL: https://testautomationpractice.blogspot.com/

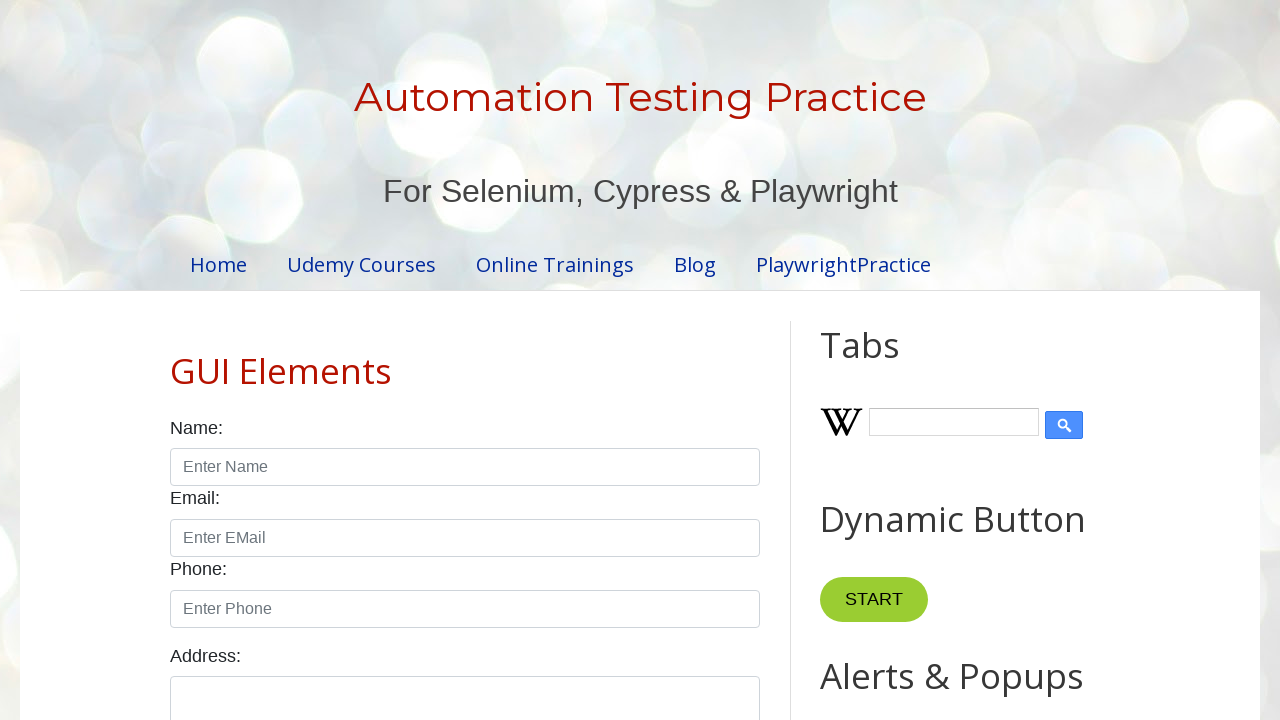

Set up dialog handler to accept prompt with text 'John Doe'
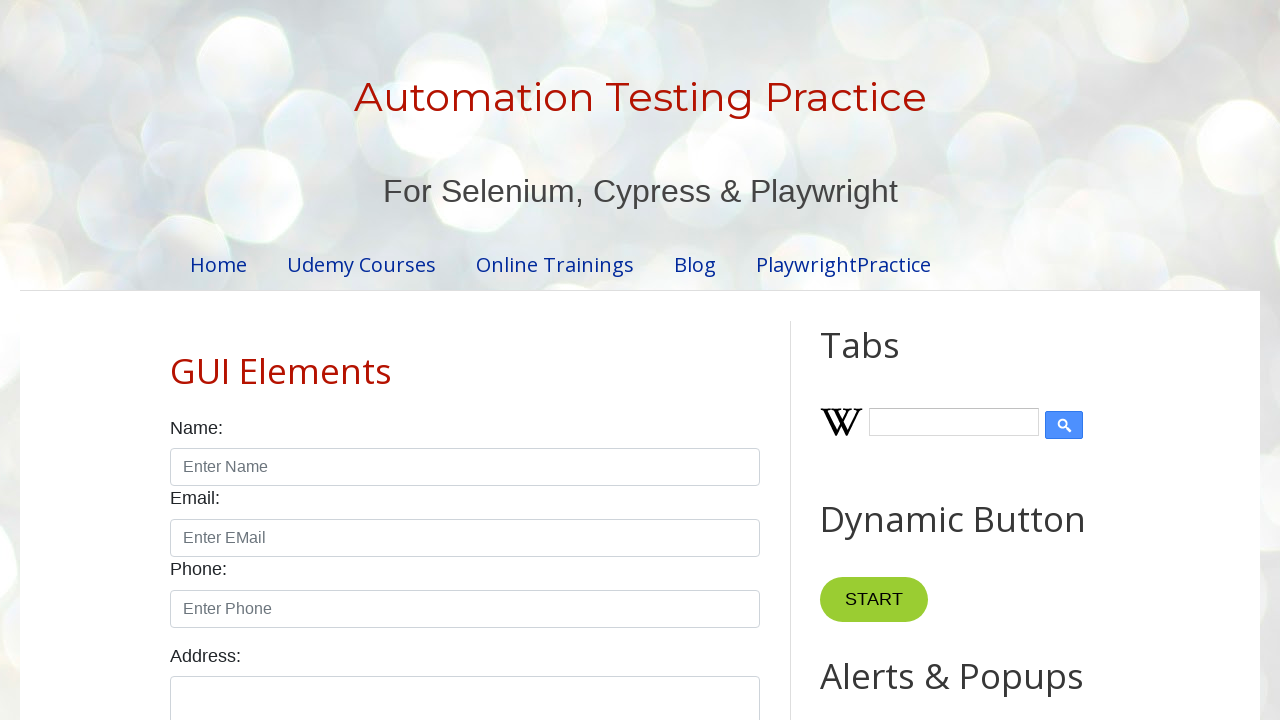

Clicked prompt button to trigger dialog at (890, 360) on [id="promptBtn"]
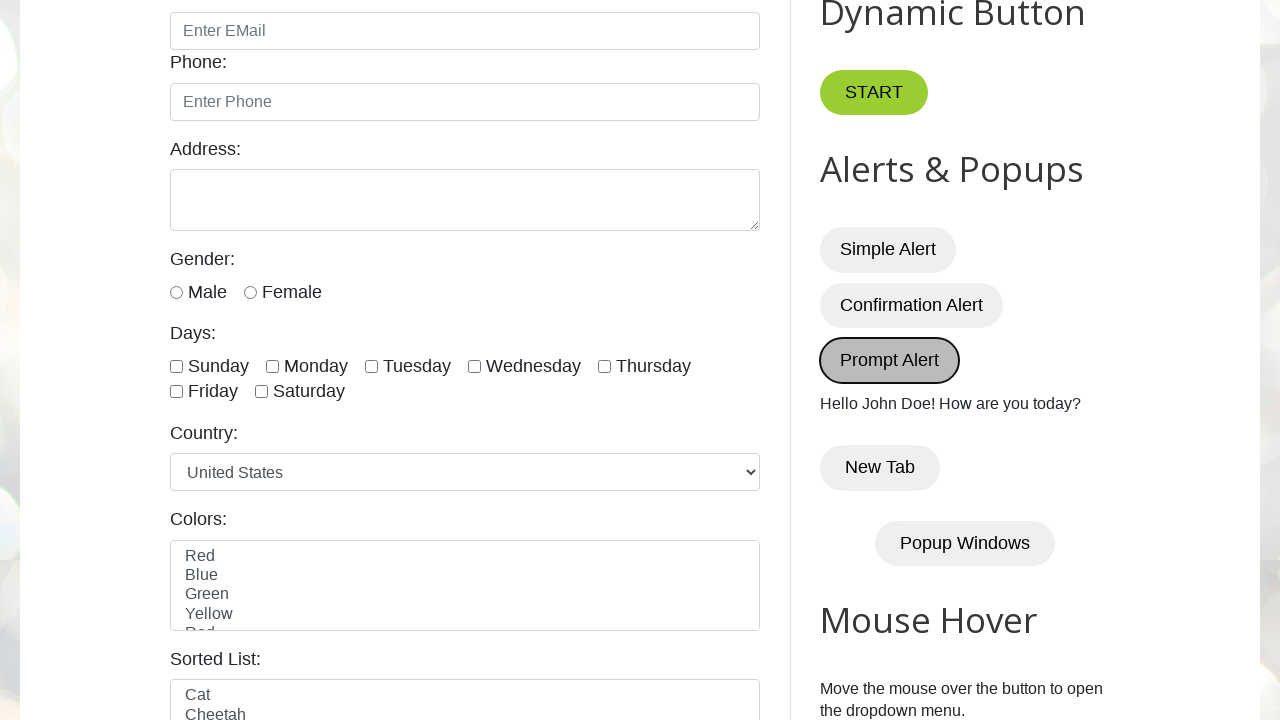

Waited for dialog to be handled
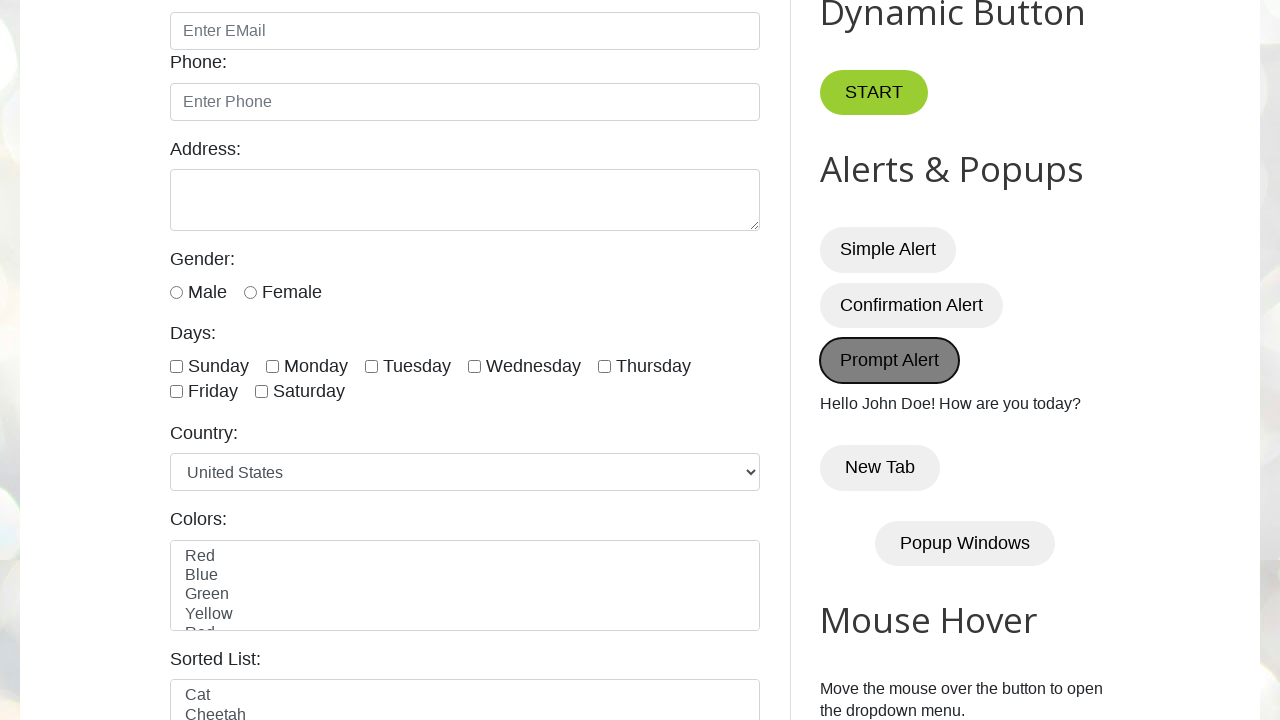

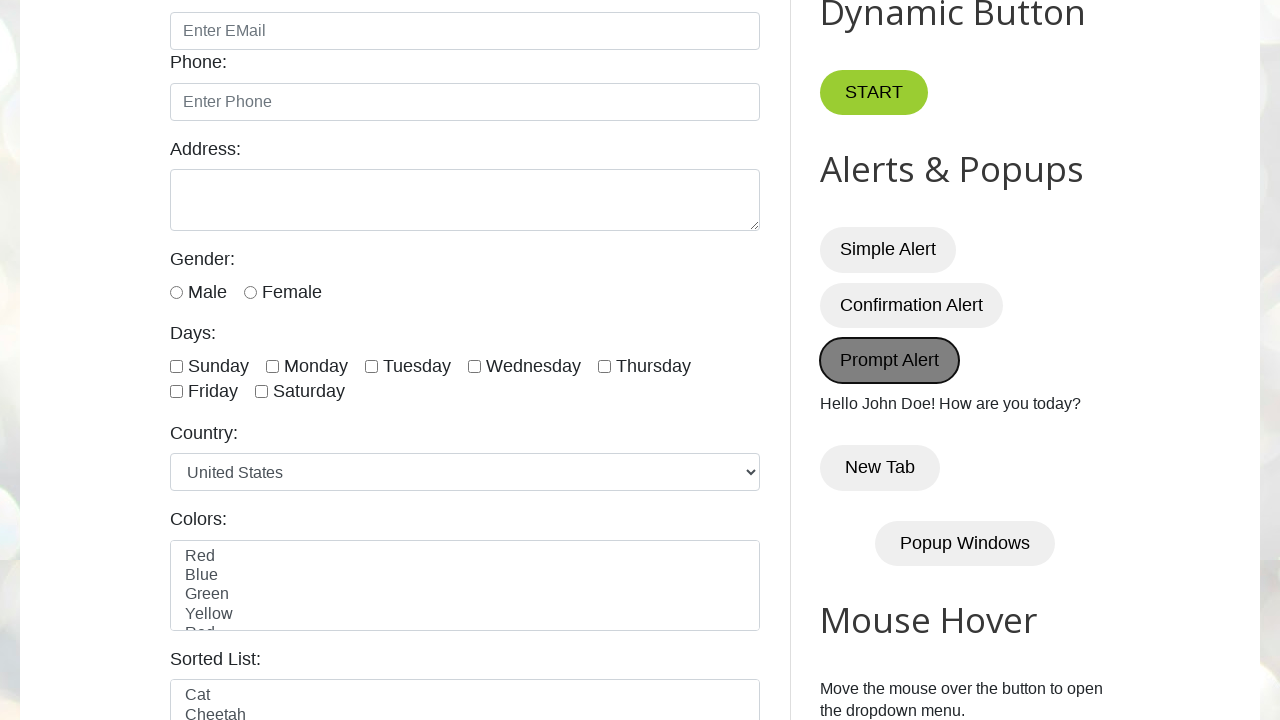